Solves a math challenge by extracting a value from an element attribute, calculating the result, and submitting the form with robot verification checkboxes

Starting URL: http://suninjuly.github.io/get_attribute.html

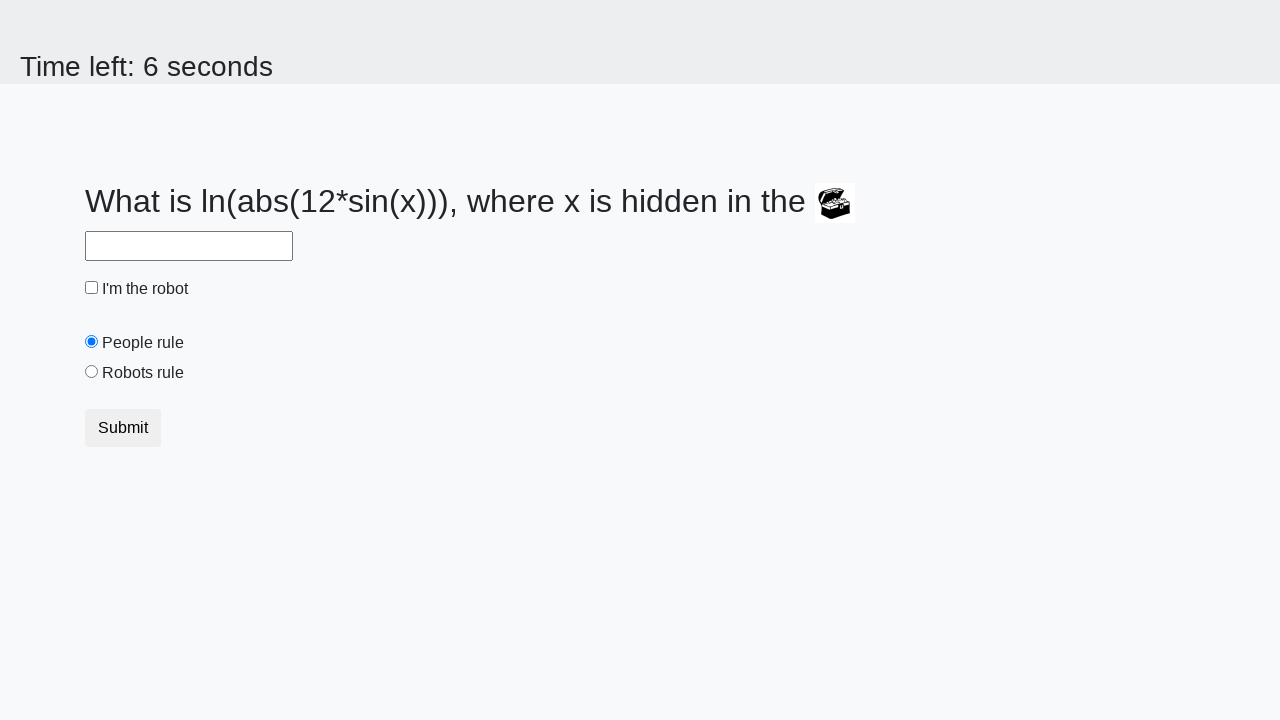

Located treasure element with ID 'treasure'
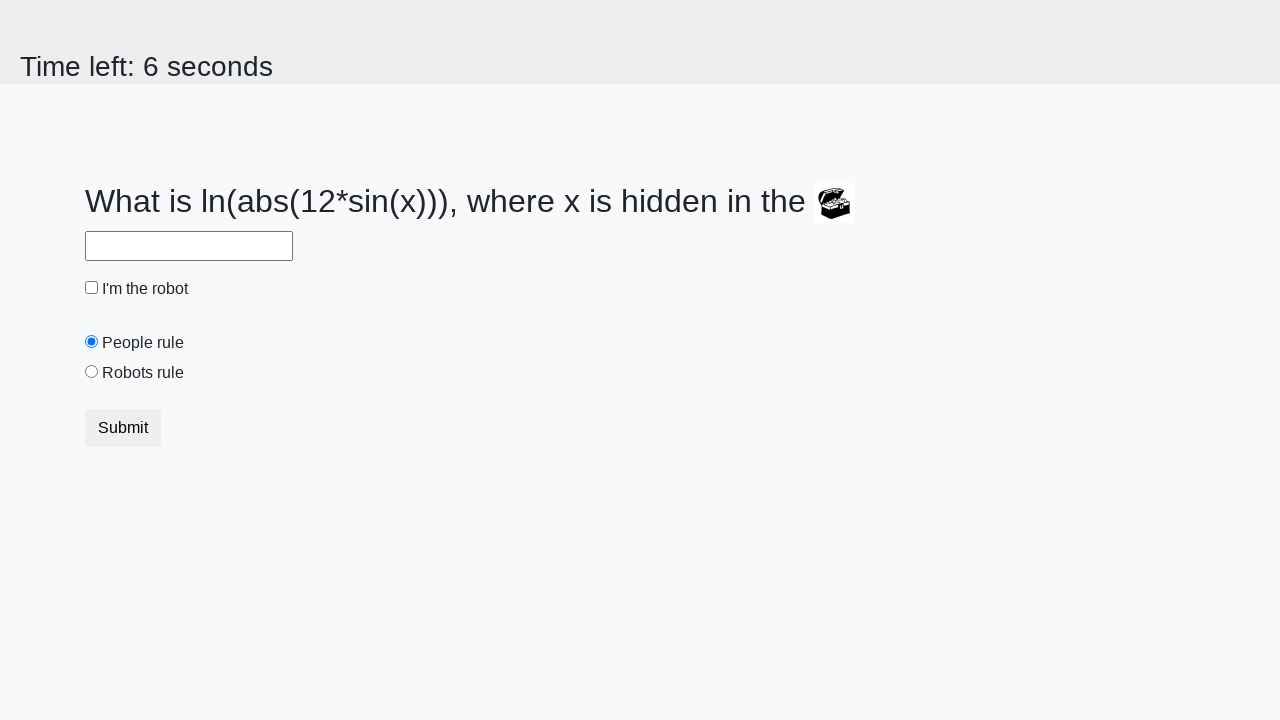

Extracted 'valuex' attribute from treasure element
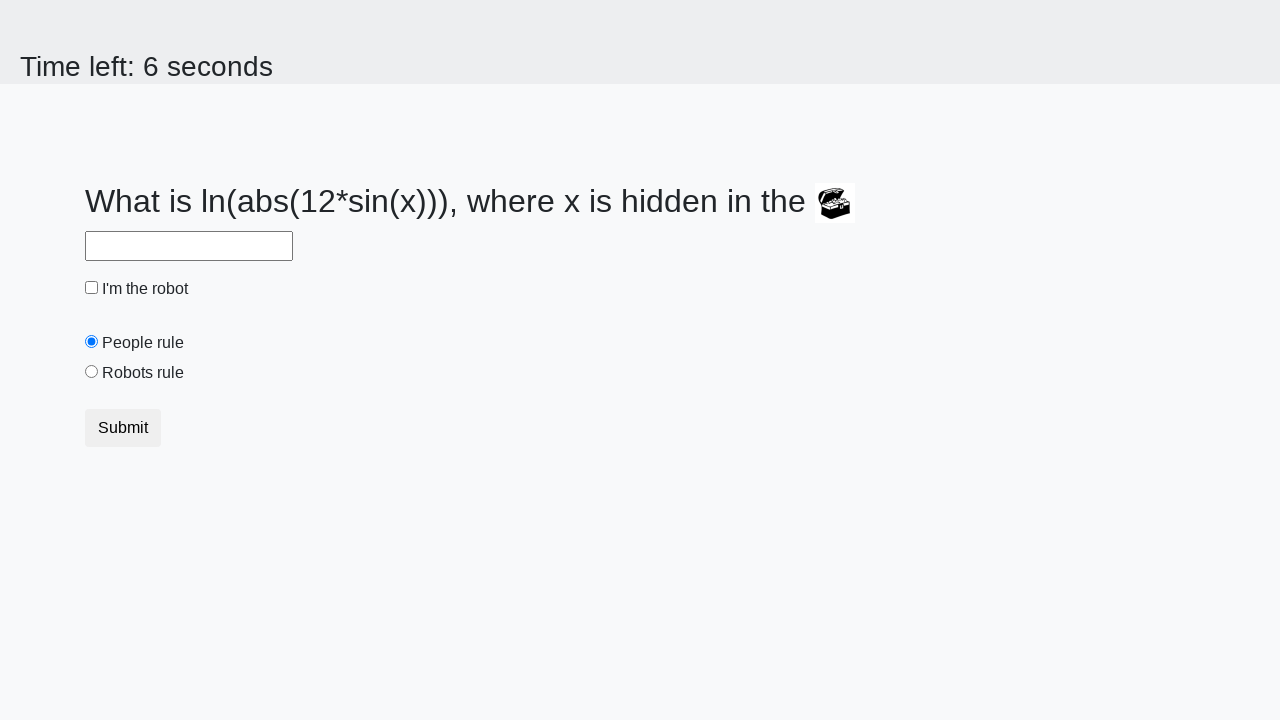

Calculated math result: log(abs(12 * sin(50))) = 1.1469255913626222
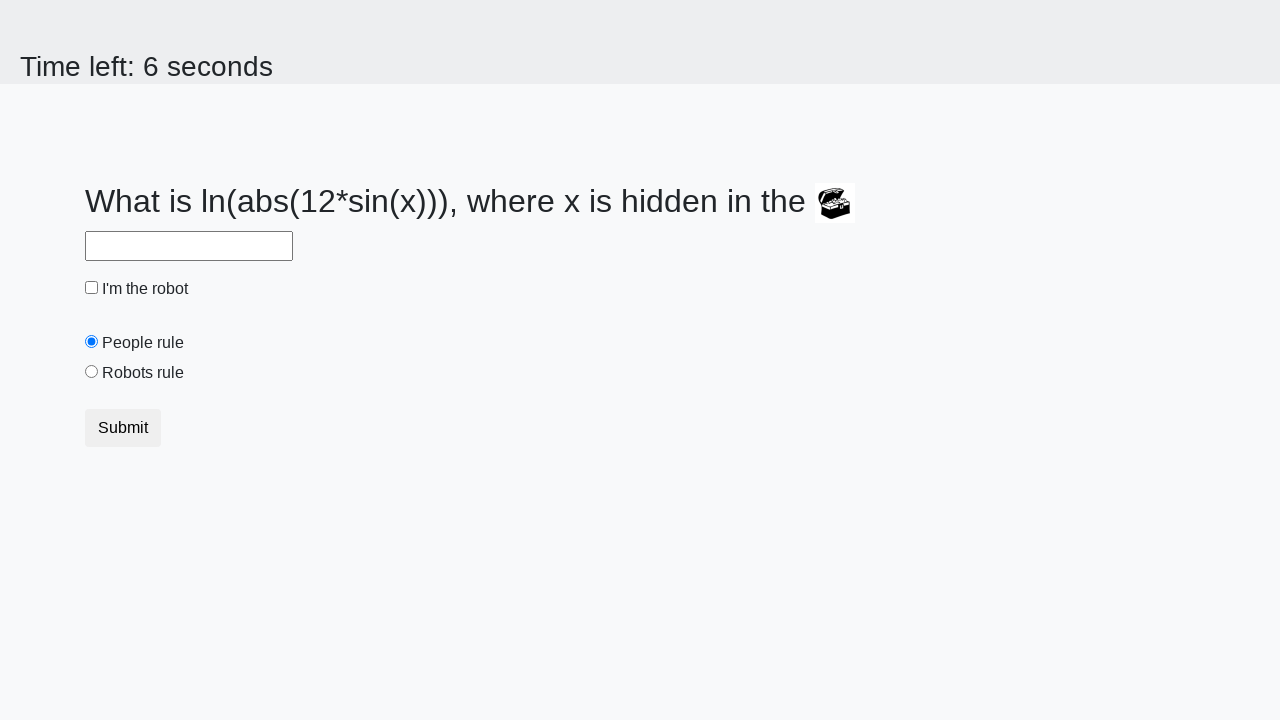

Filled answer field with calculated value: 1.1469255913626222 on #answer
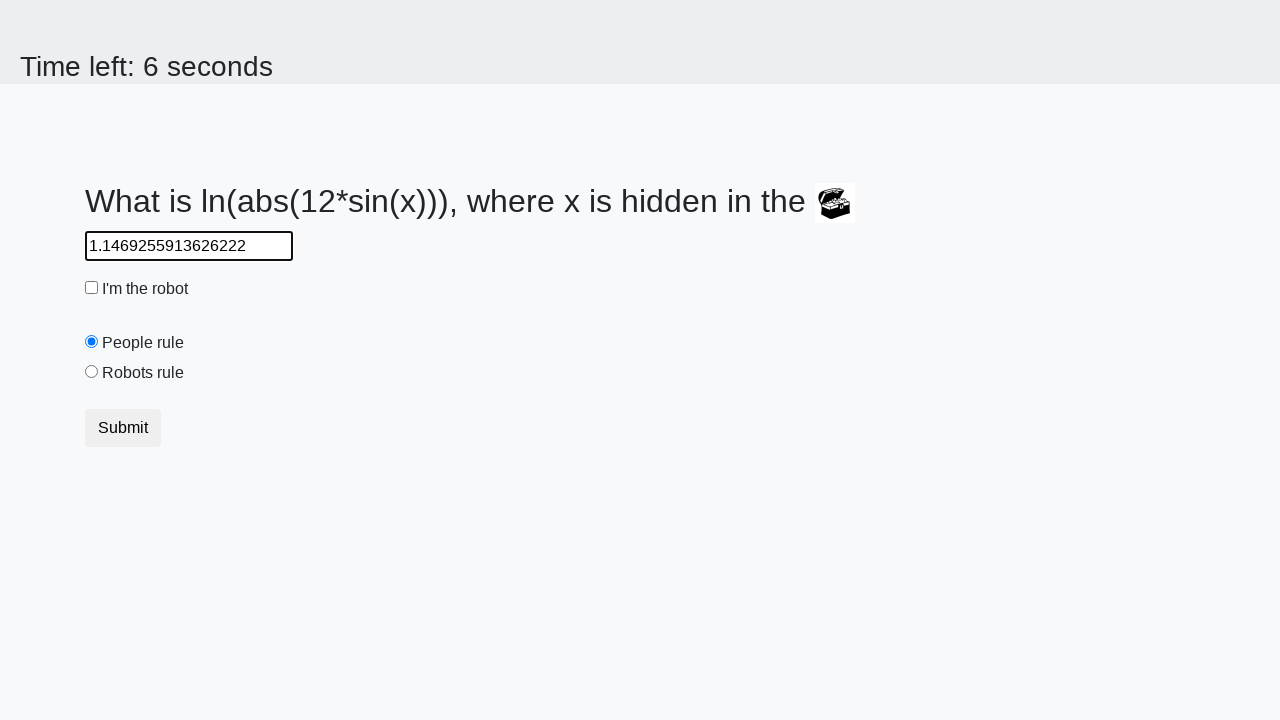

Clicked robot checkbox at (92, 288) on #robotCheckbox
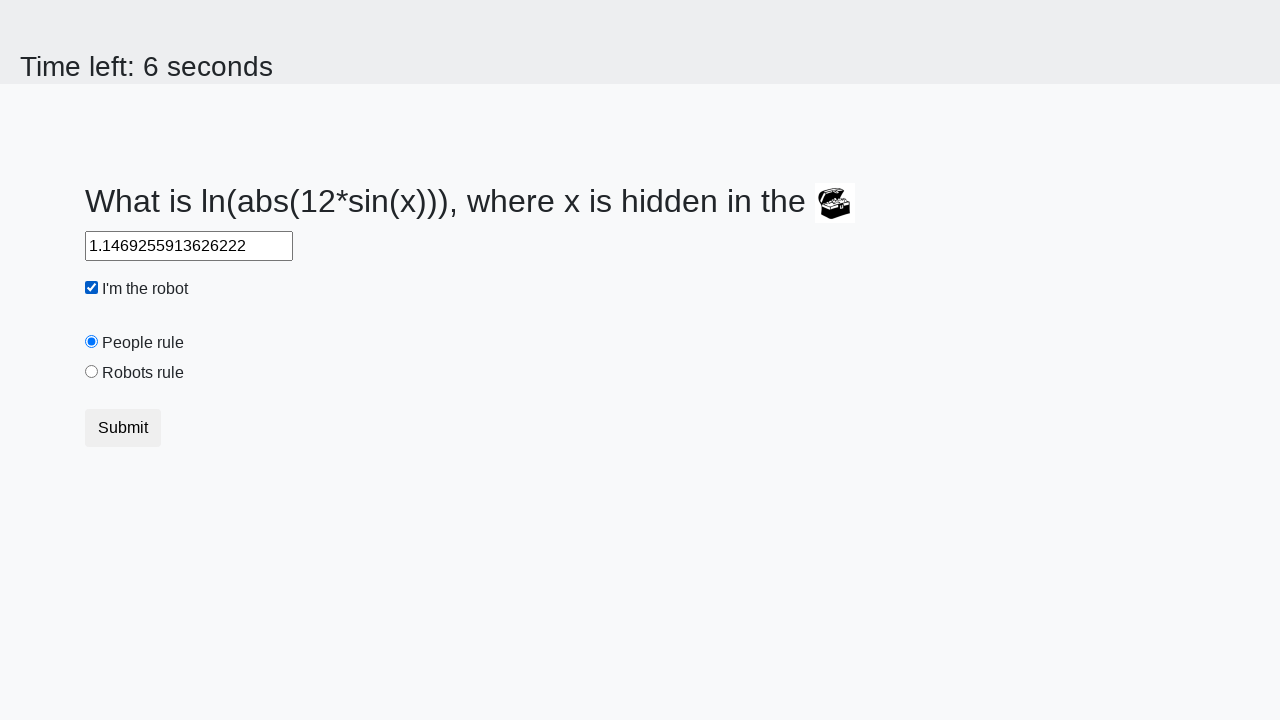

Clicked robots rule radio button at (92, 372) on #robotsRule
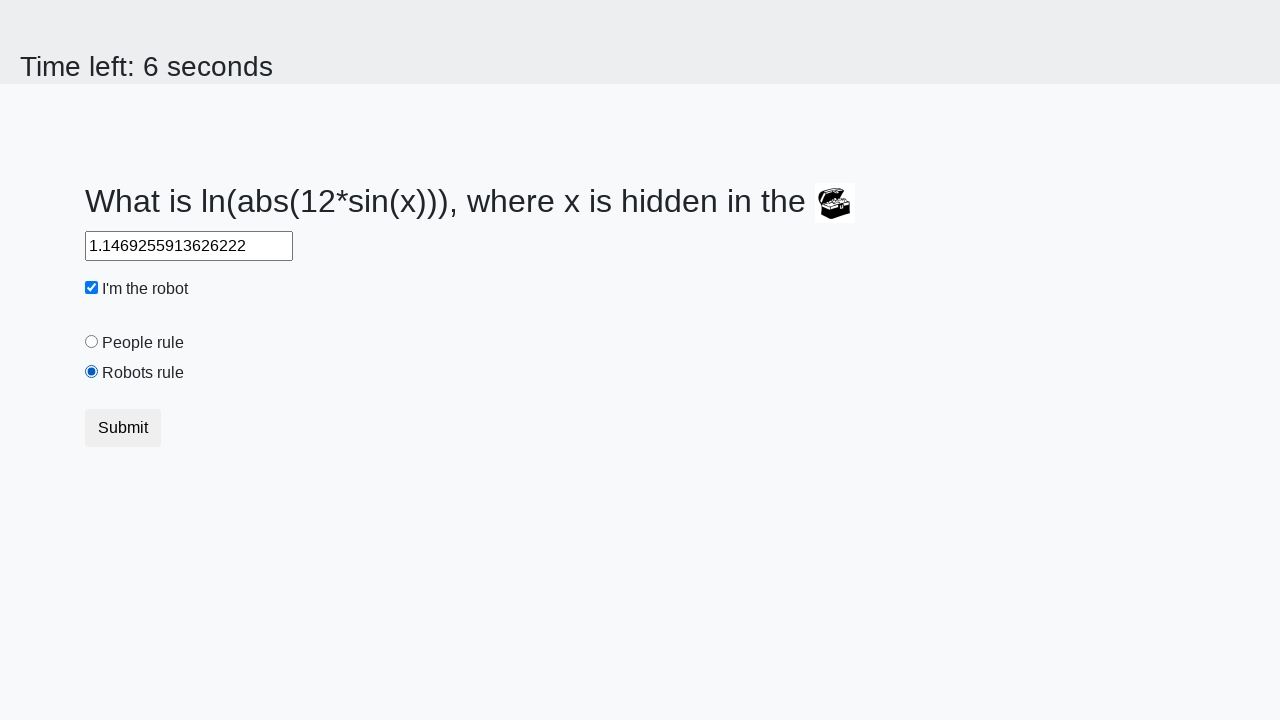

Clicked submit button to submit form at (123, 428) on .btn.btn-default
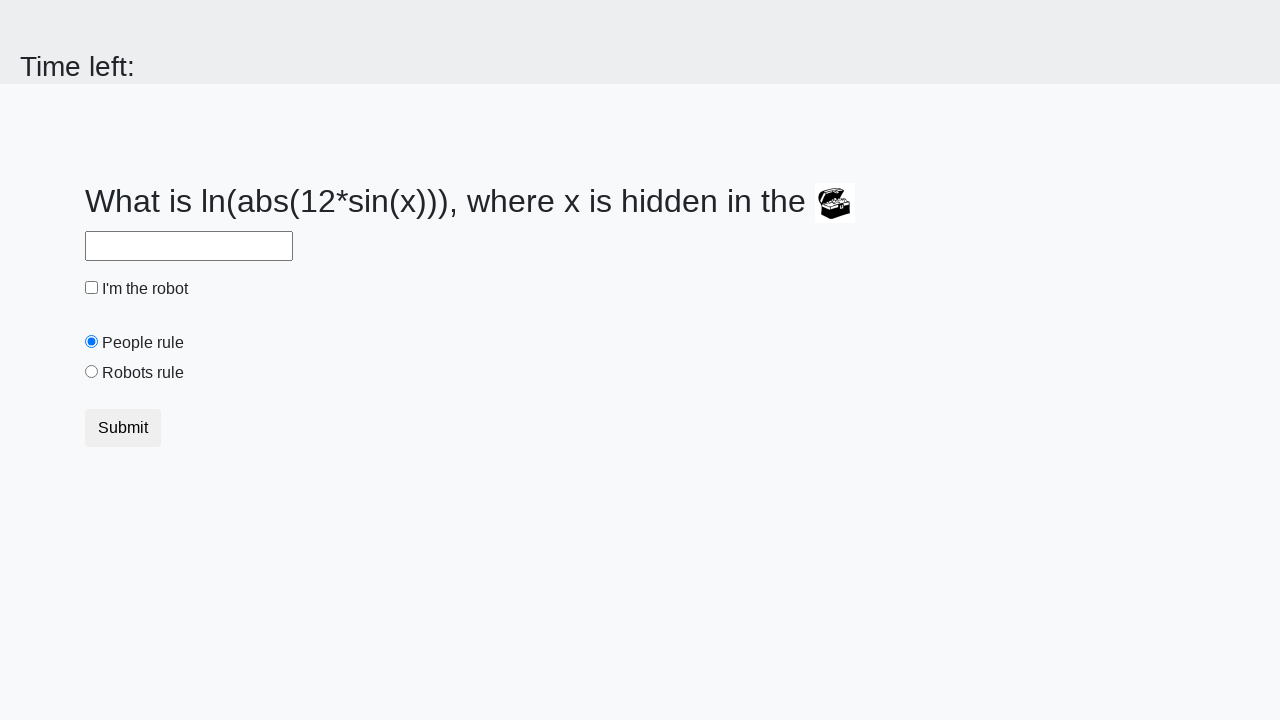

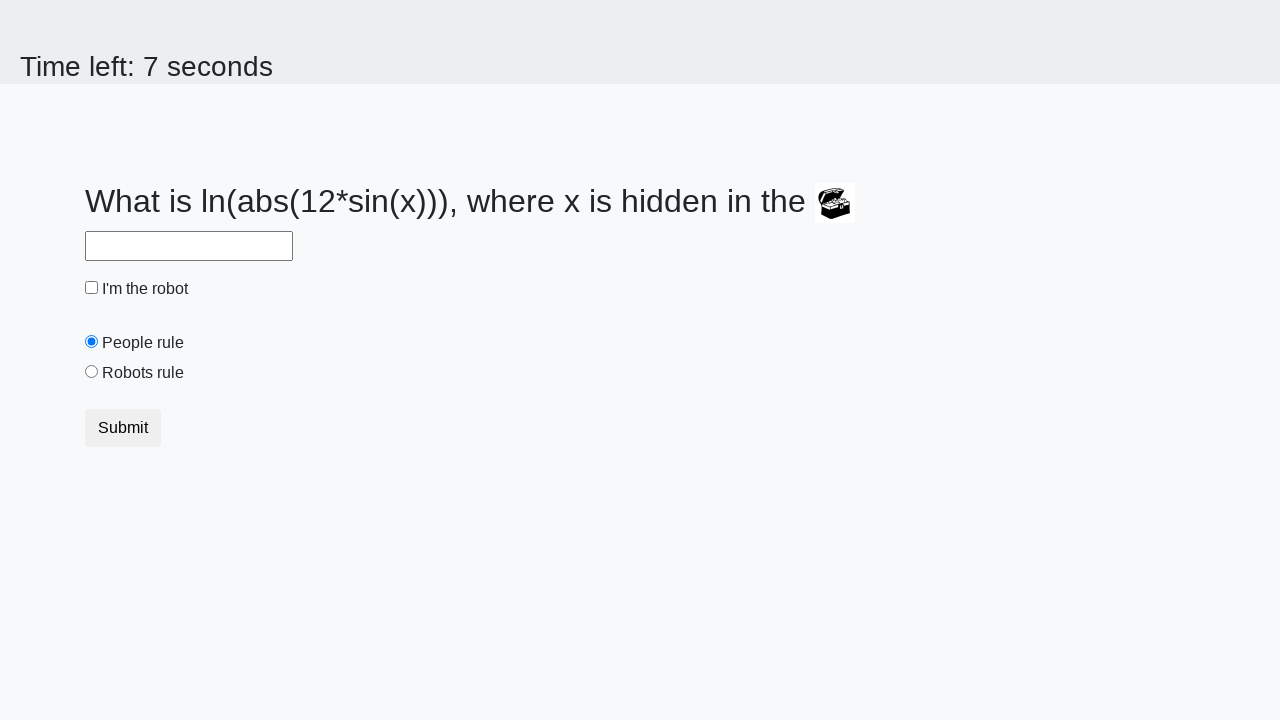